Tests mouse hover functionality by hovering over a compass image and verifying the caption text appears

Starting URL: https://bonigarcia.dev/selenium-webdriver-java/mouse-over.html

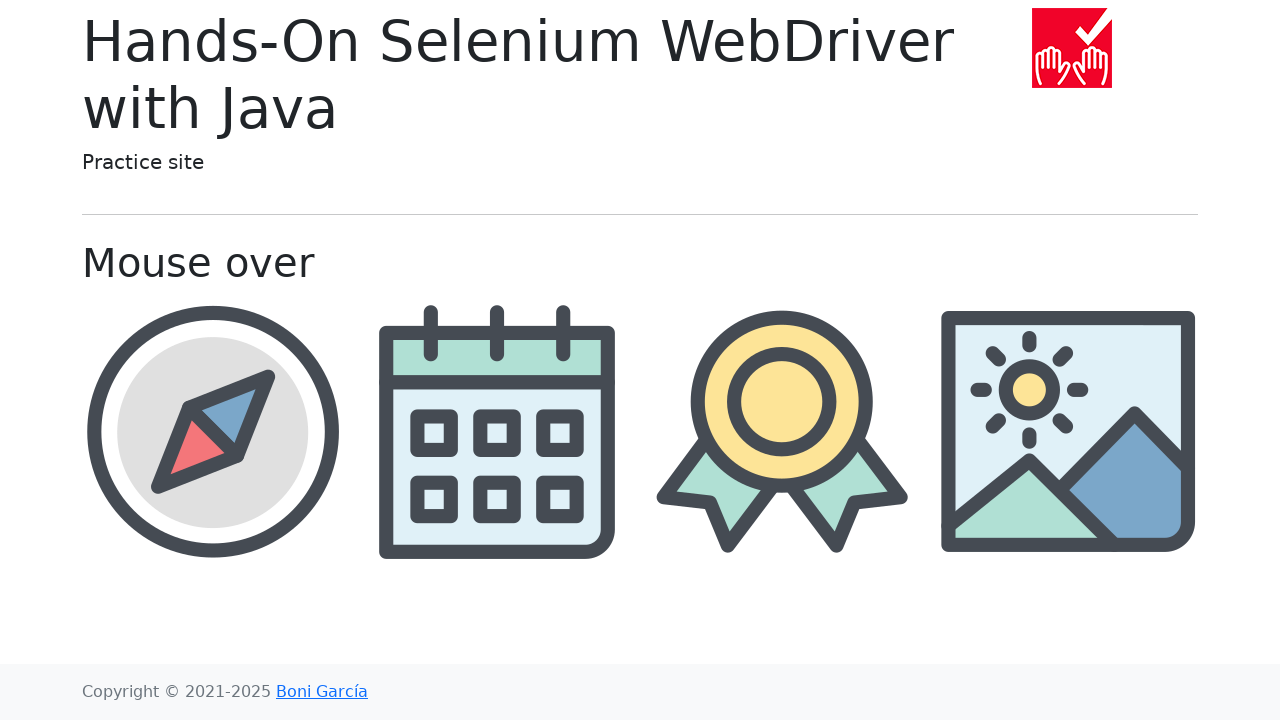

Navigated to mouse hover test page
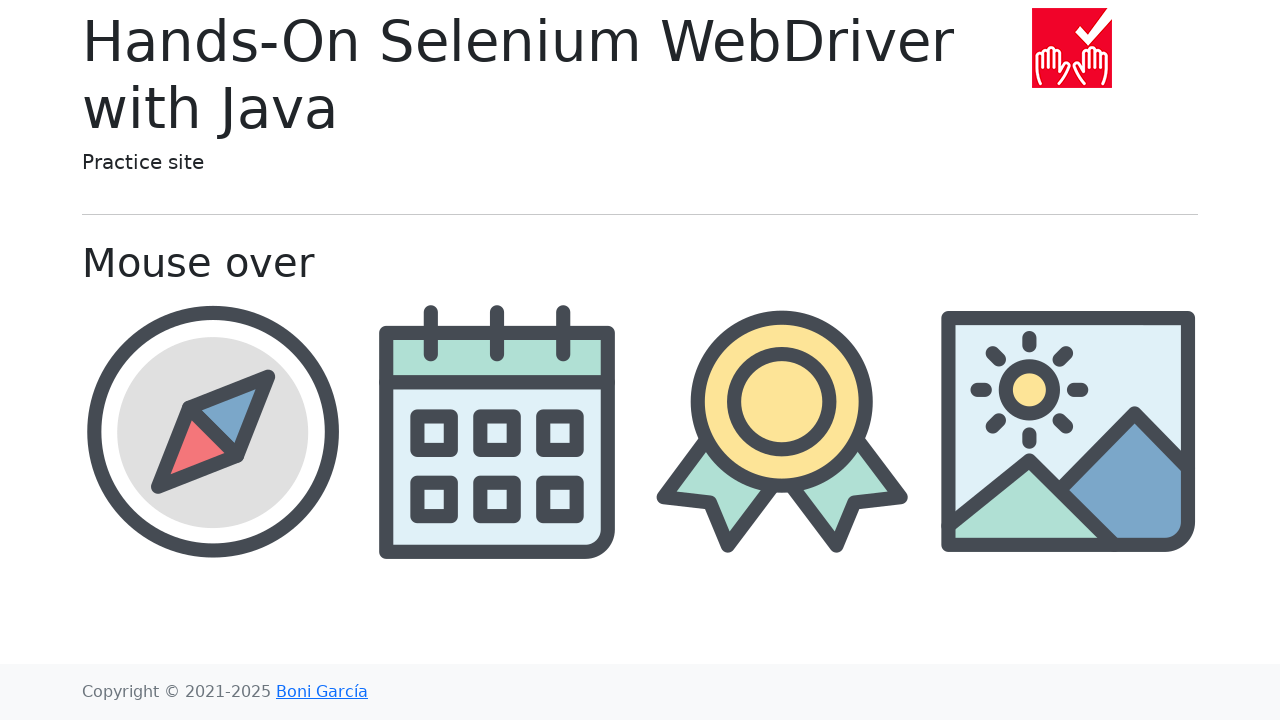

Set viewport size to 1920x1080
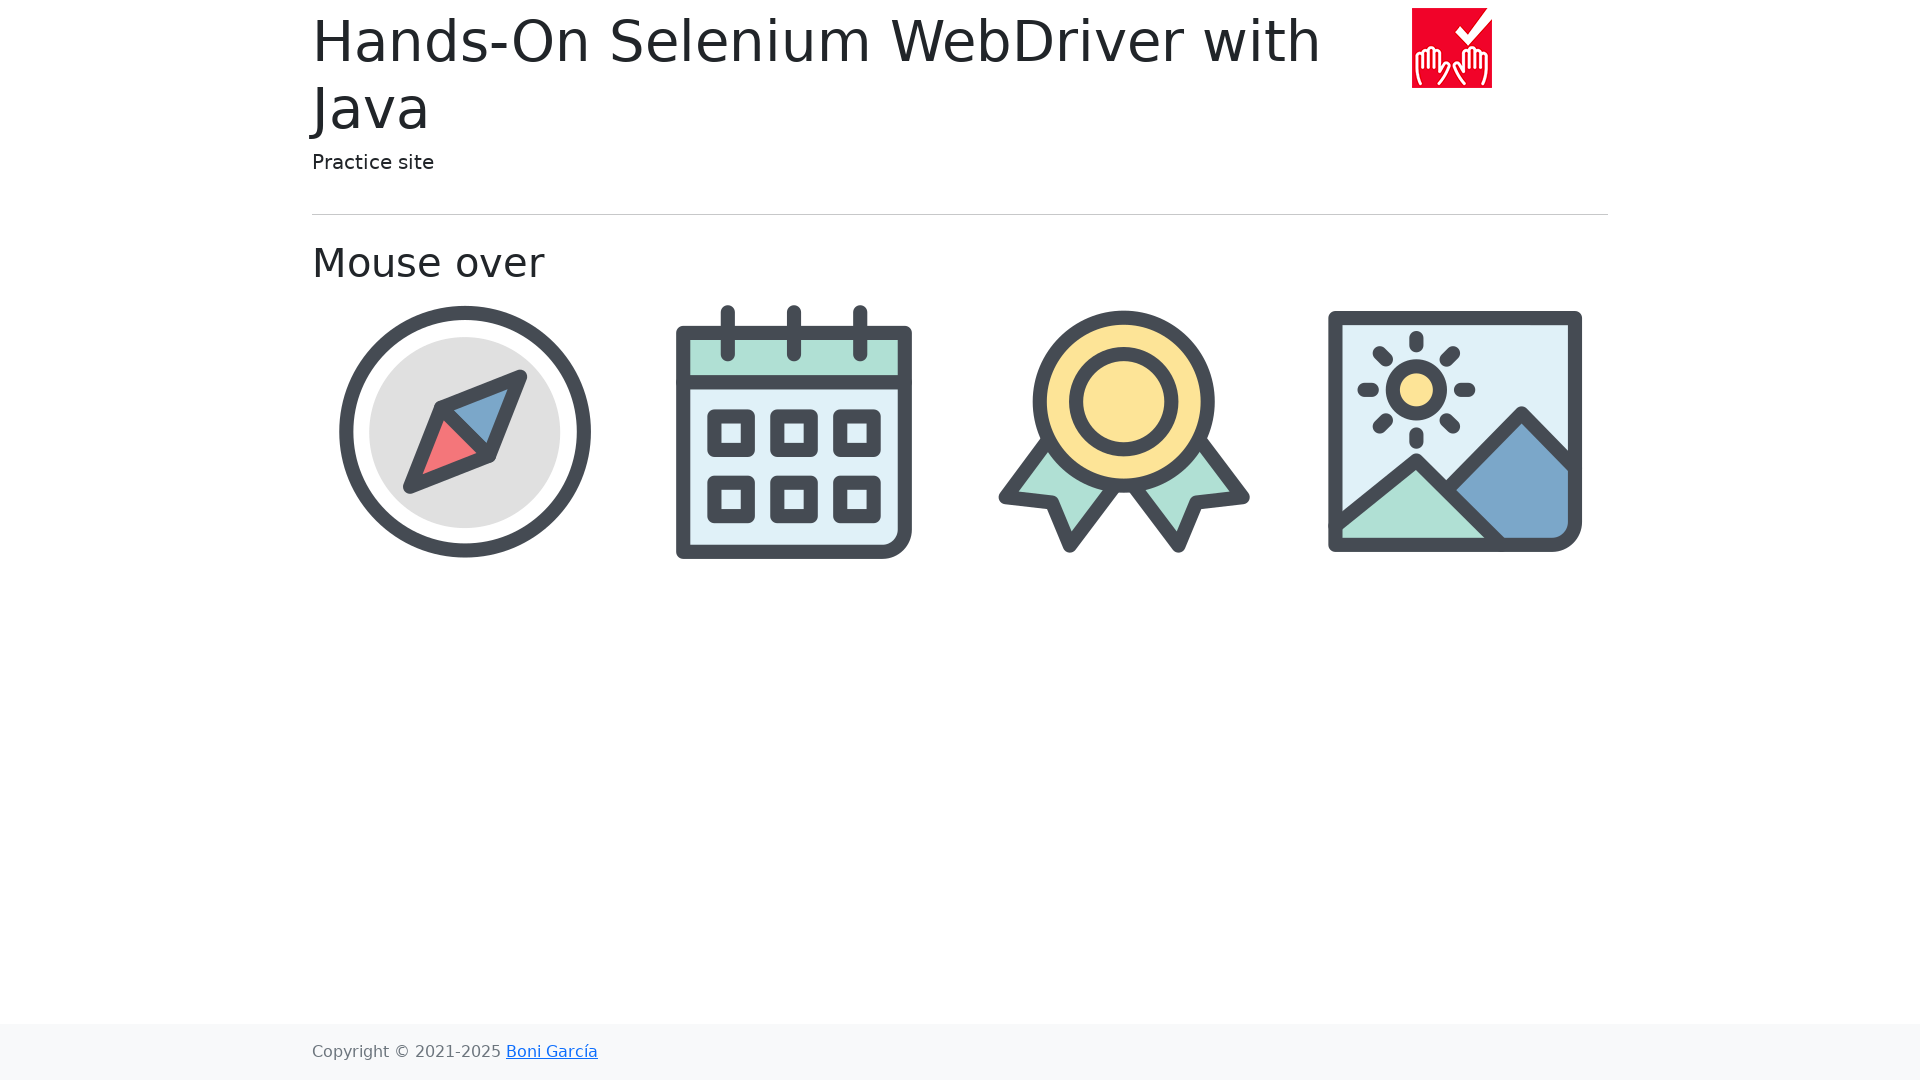

Located compass image element
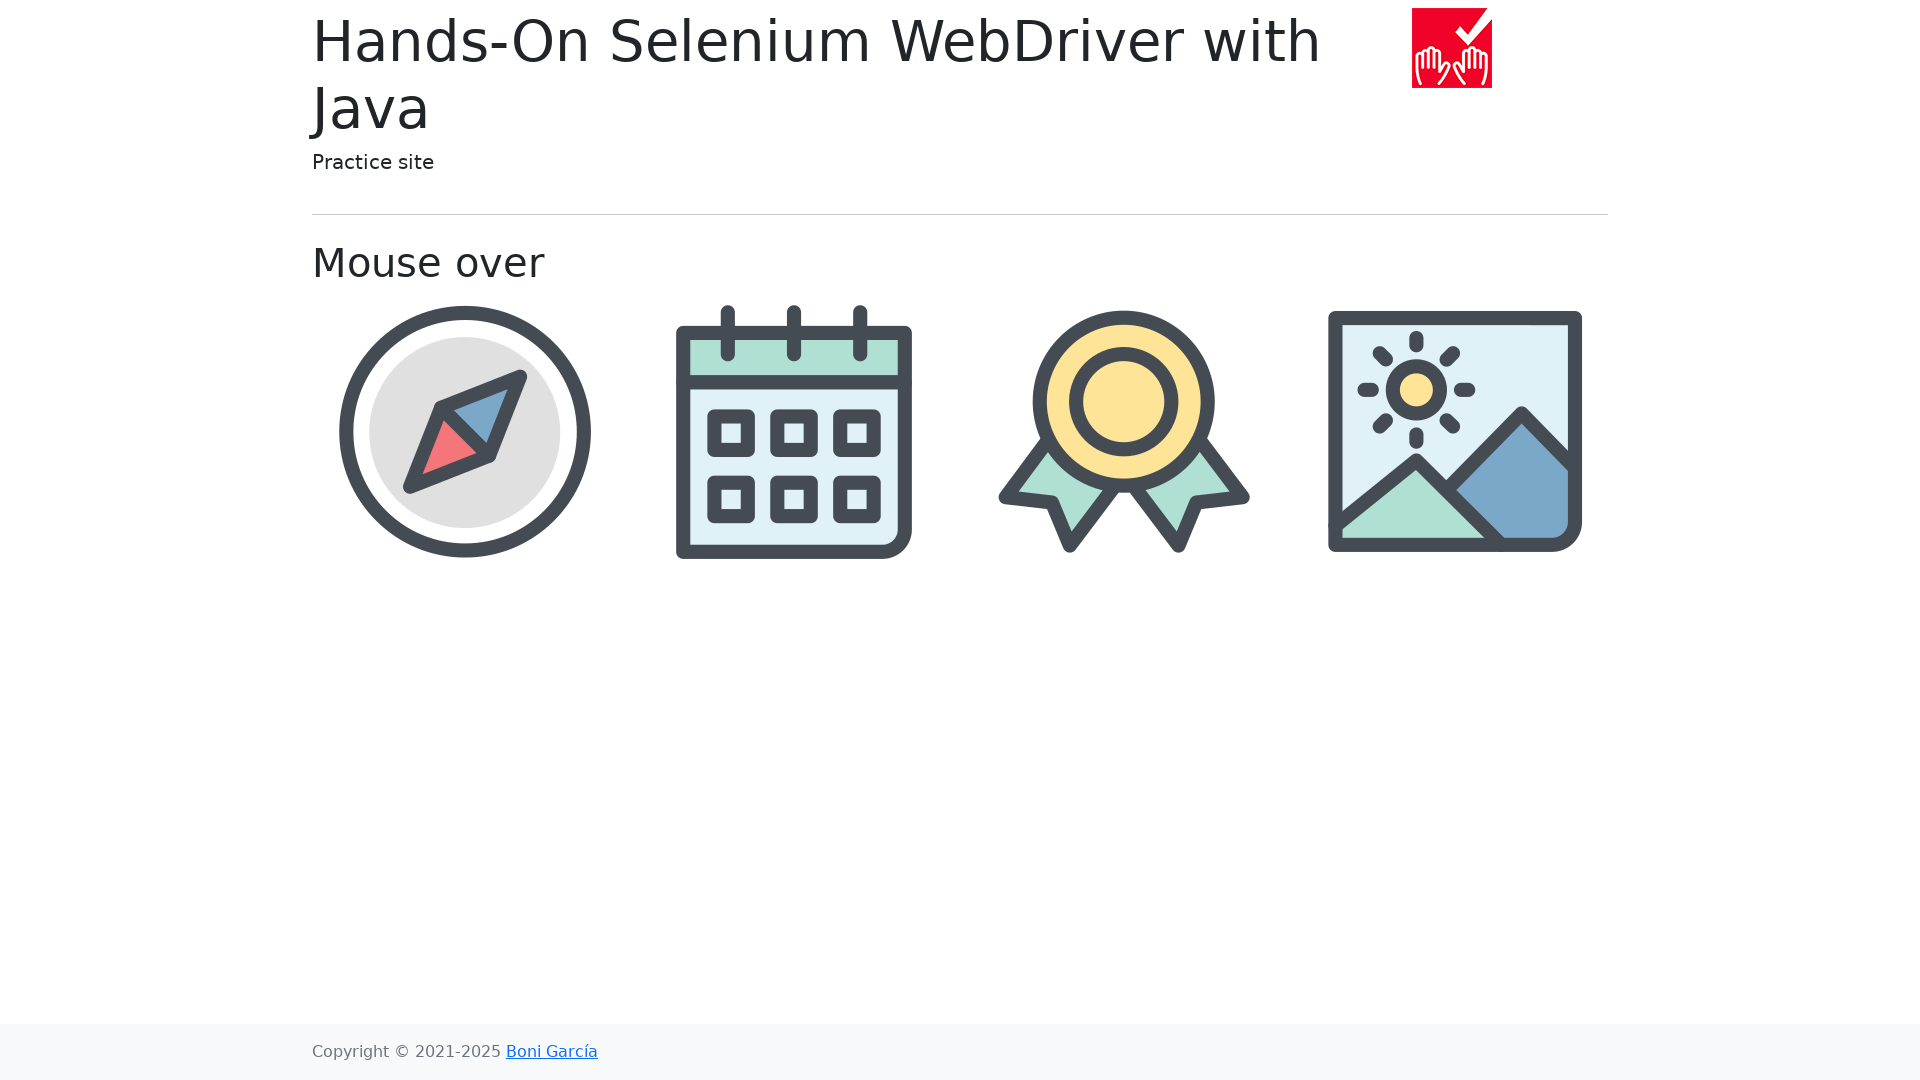

Hovered over compass image at (465, 431) on xpath=//img[@src='img/compass.png']
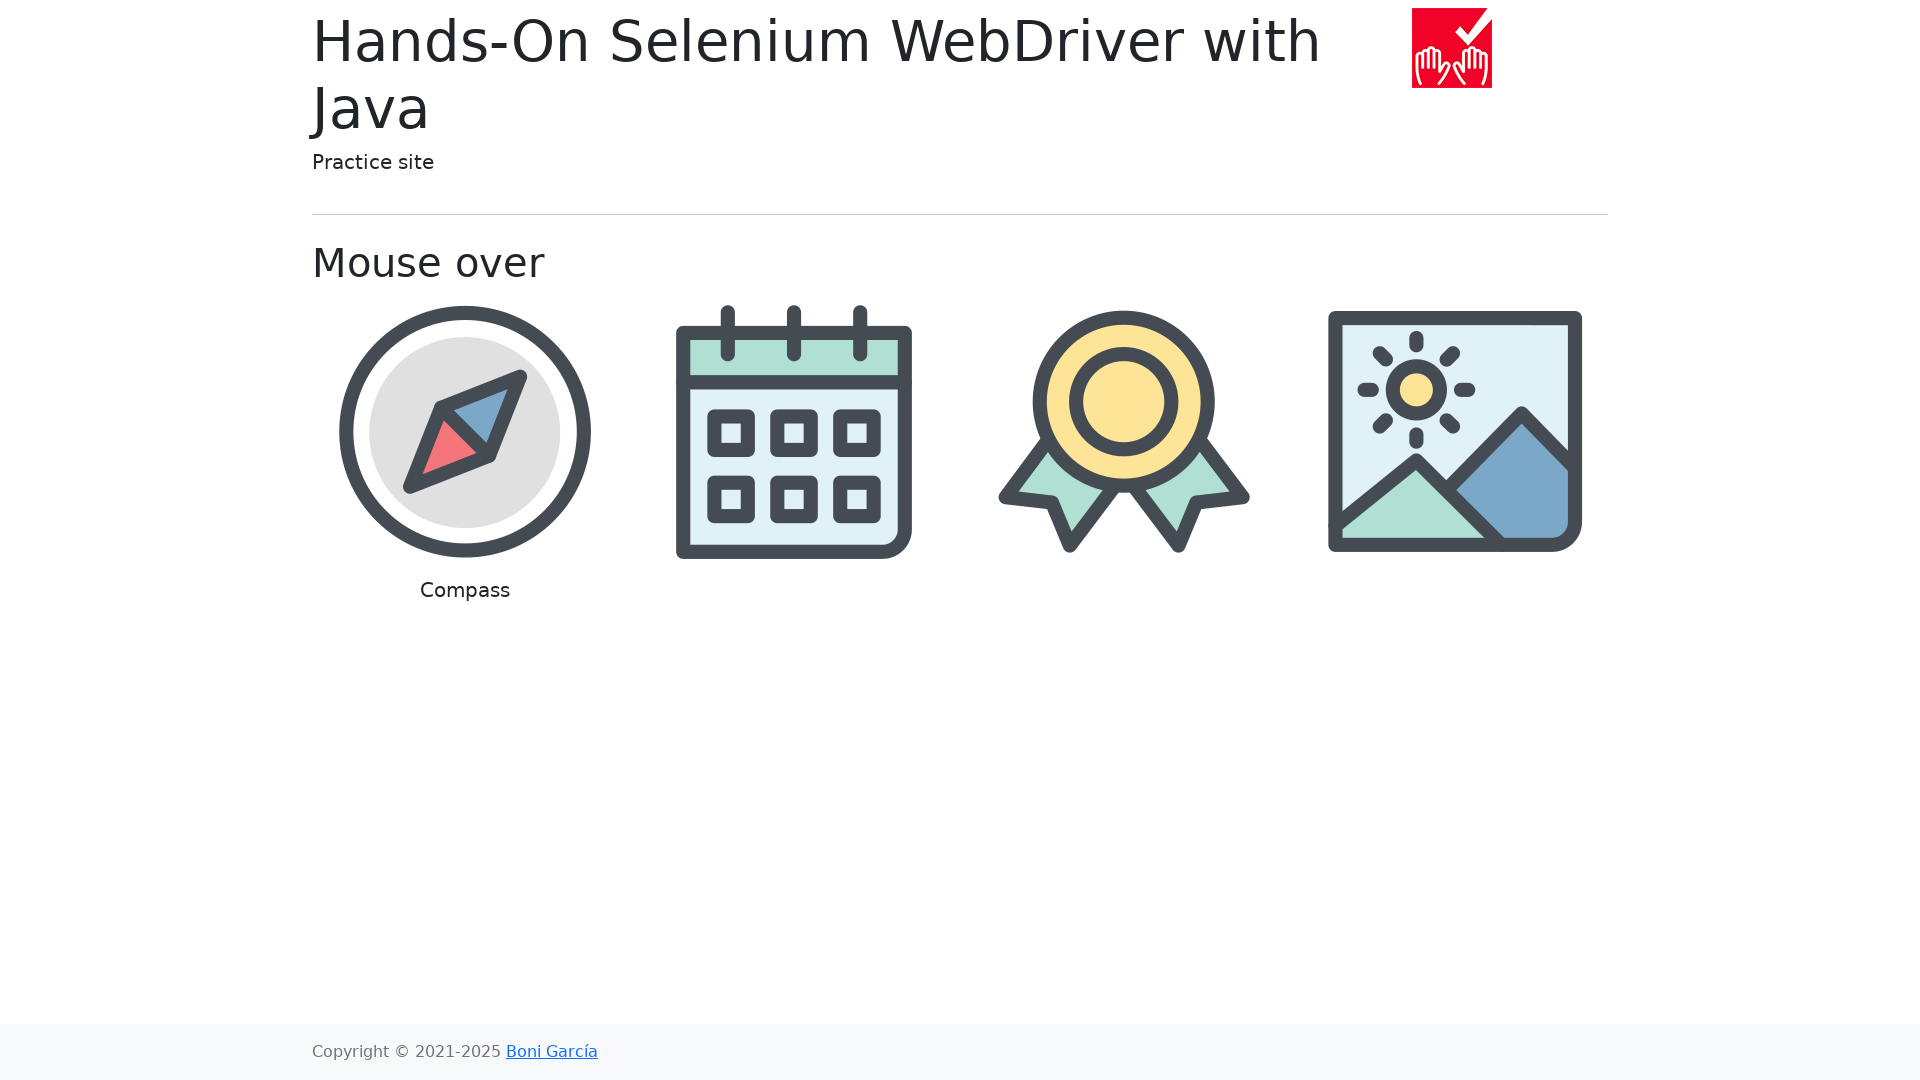

Located caption element containing 'Compass' text
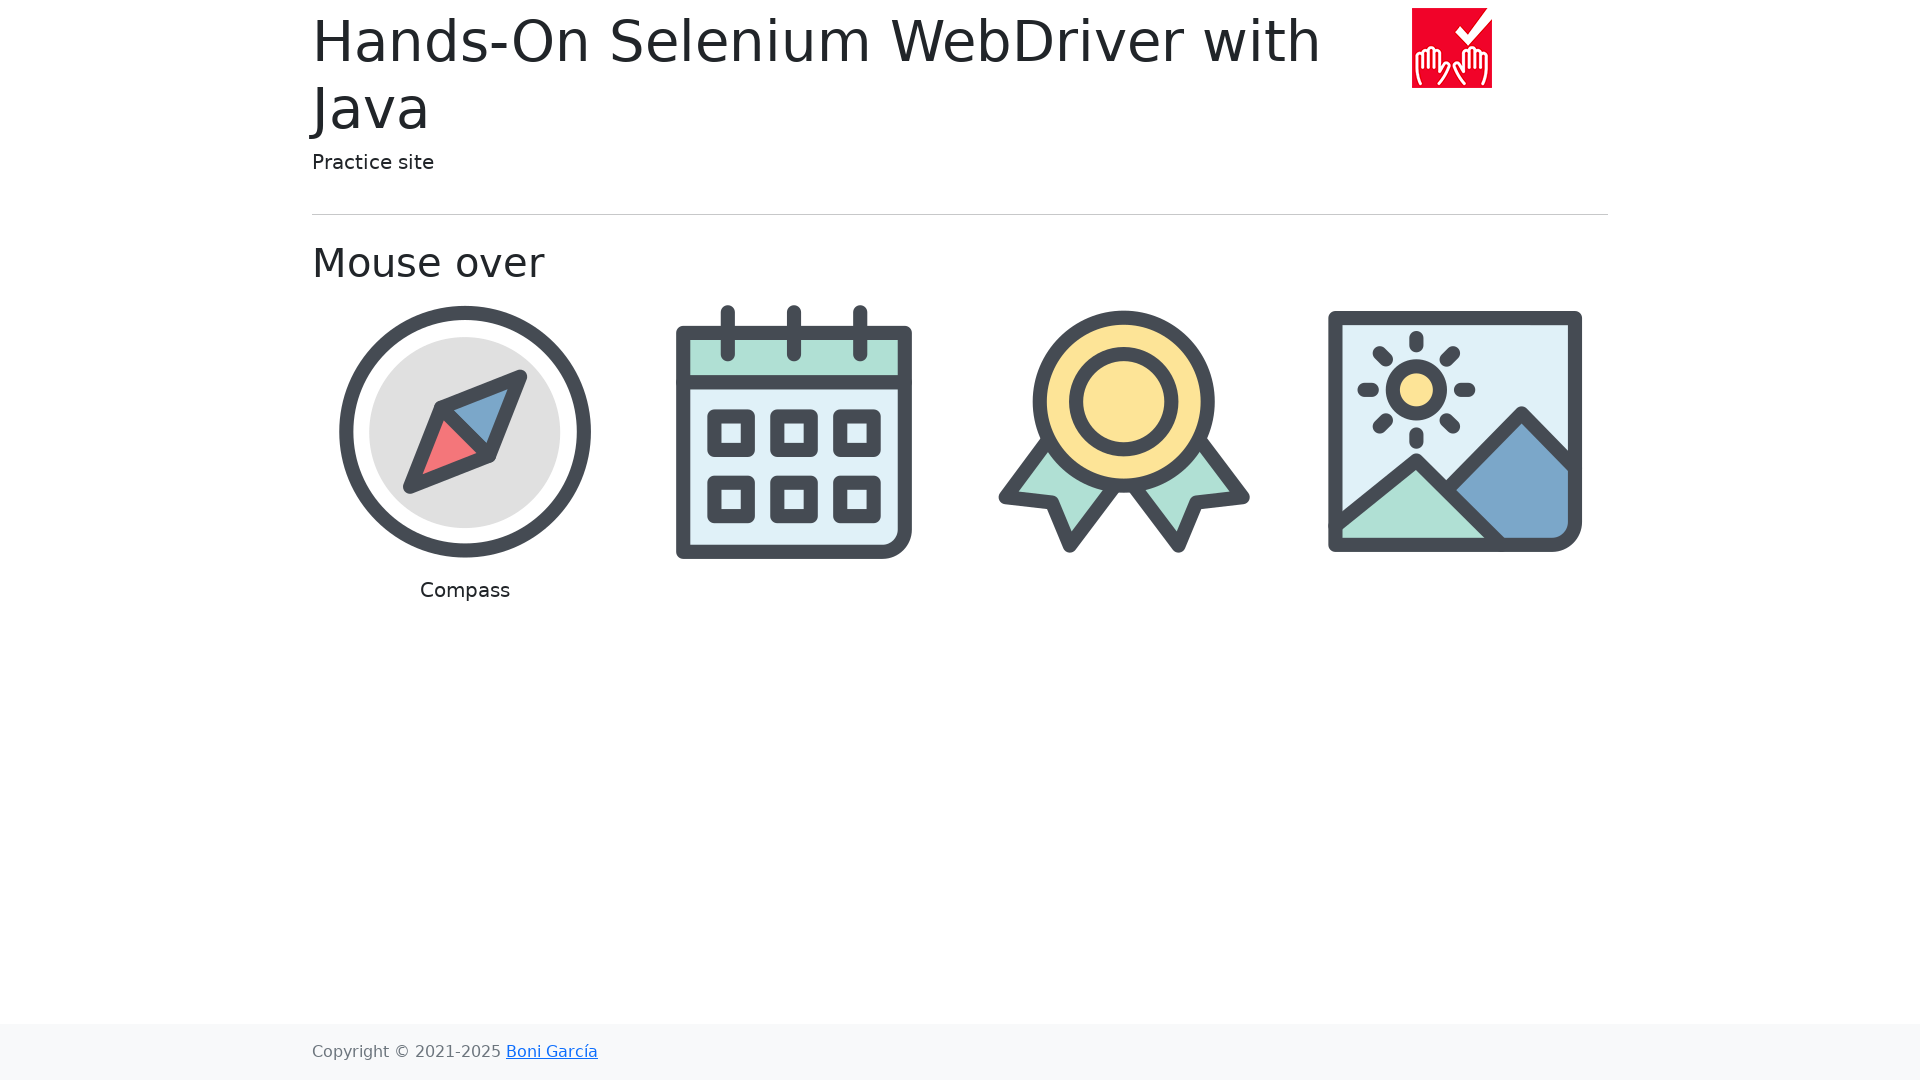

Verified caption text 'Compass' is visible
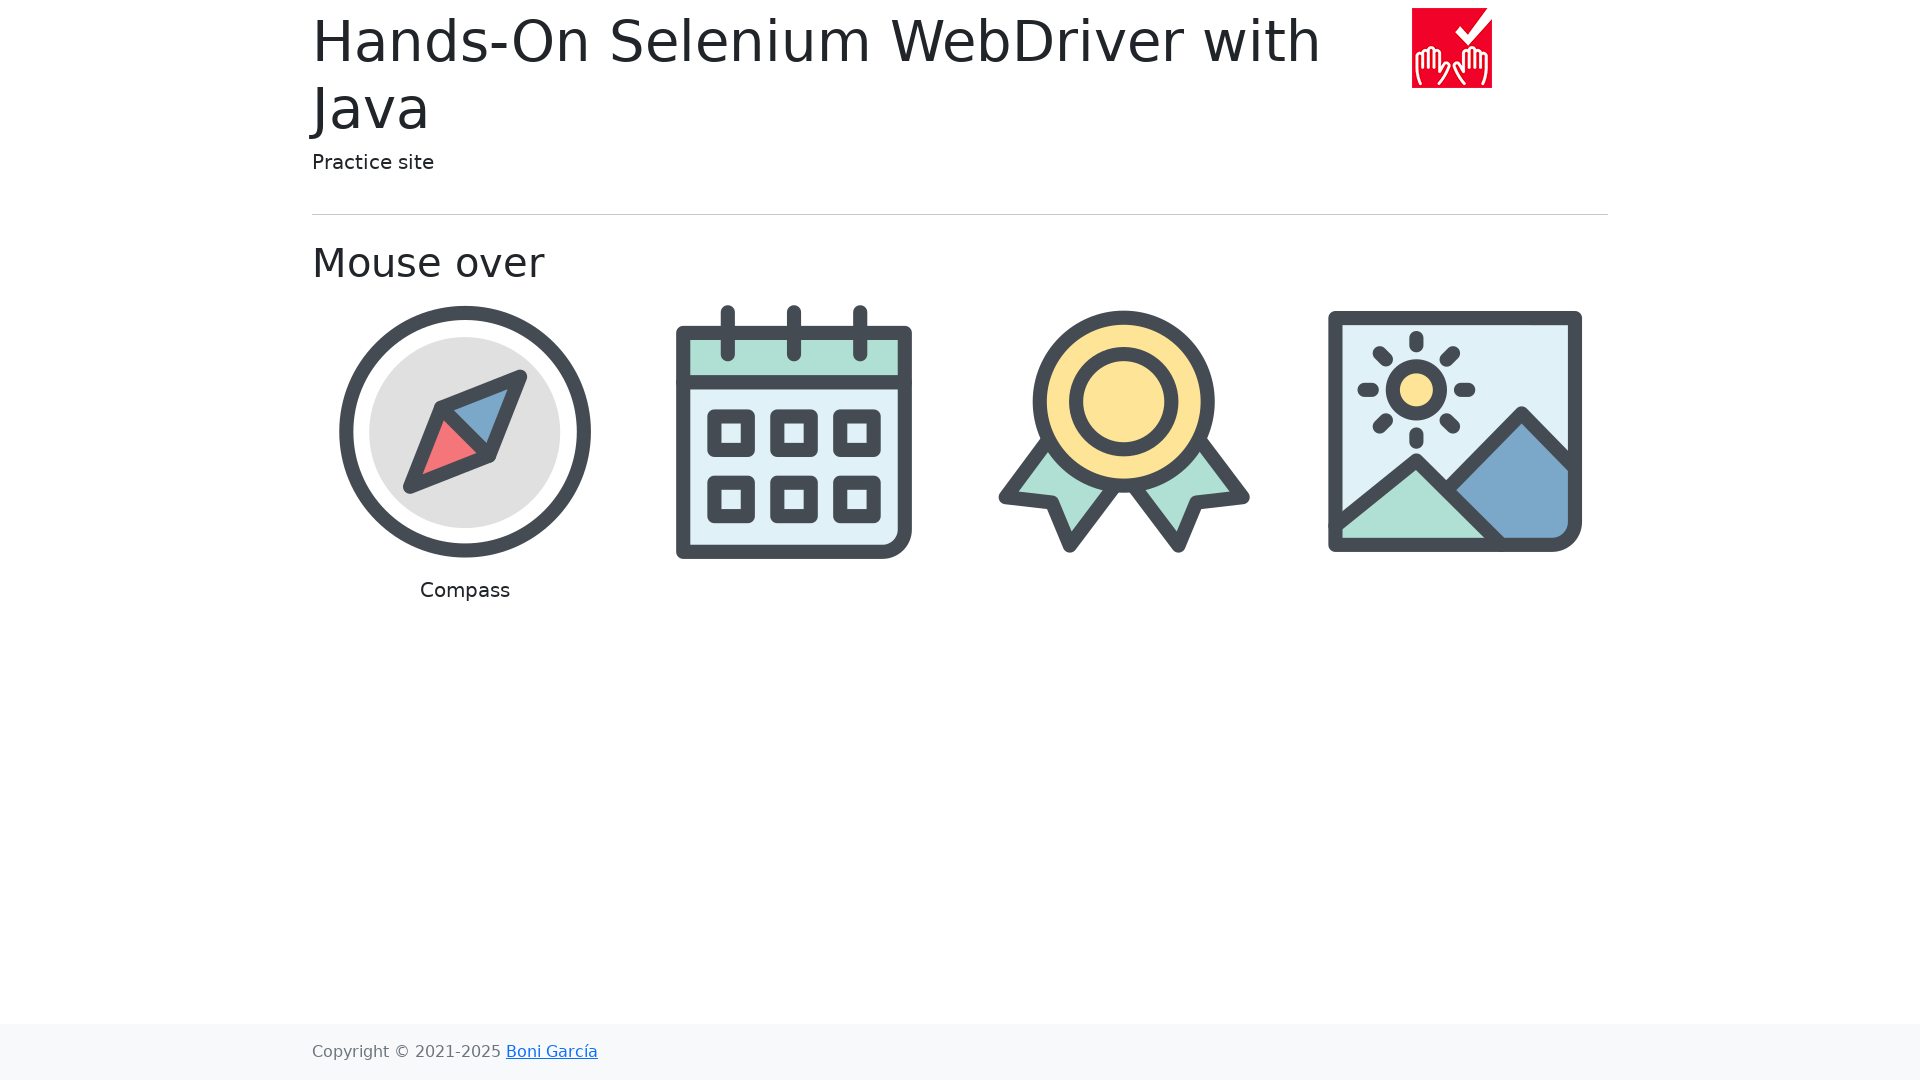

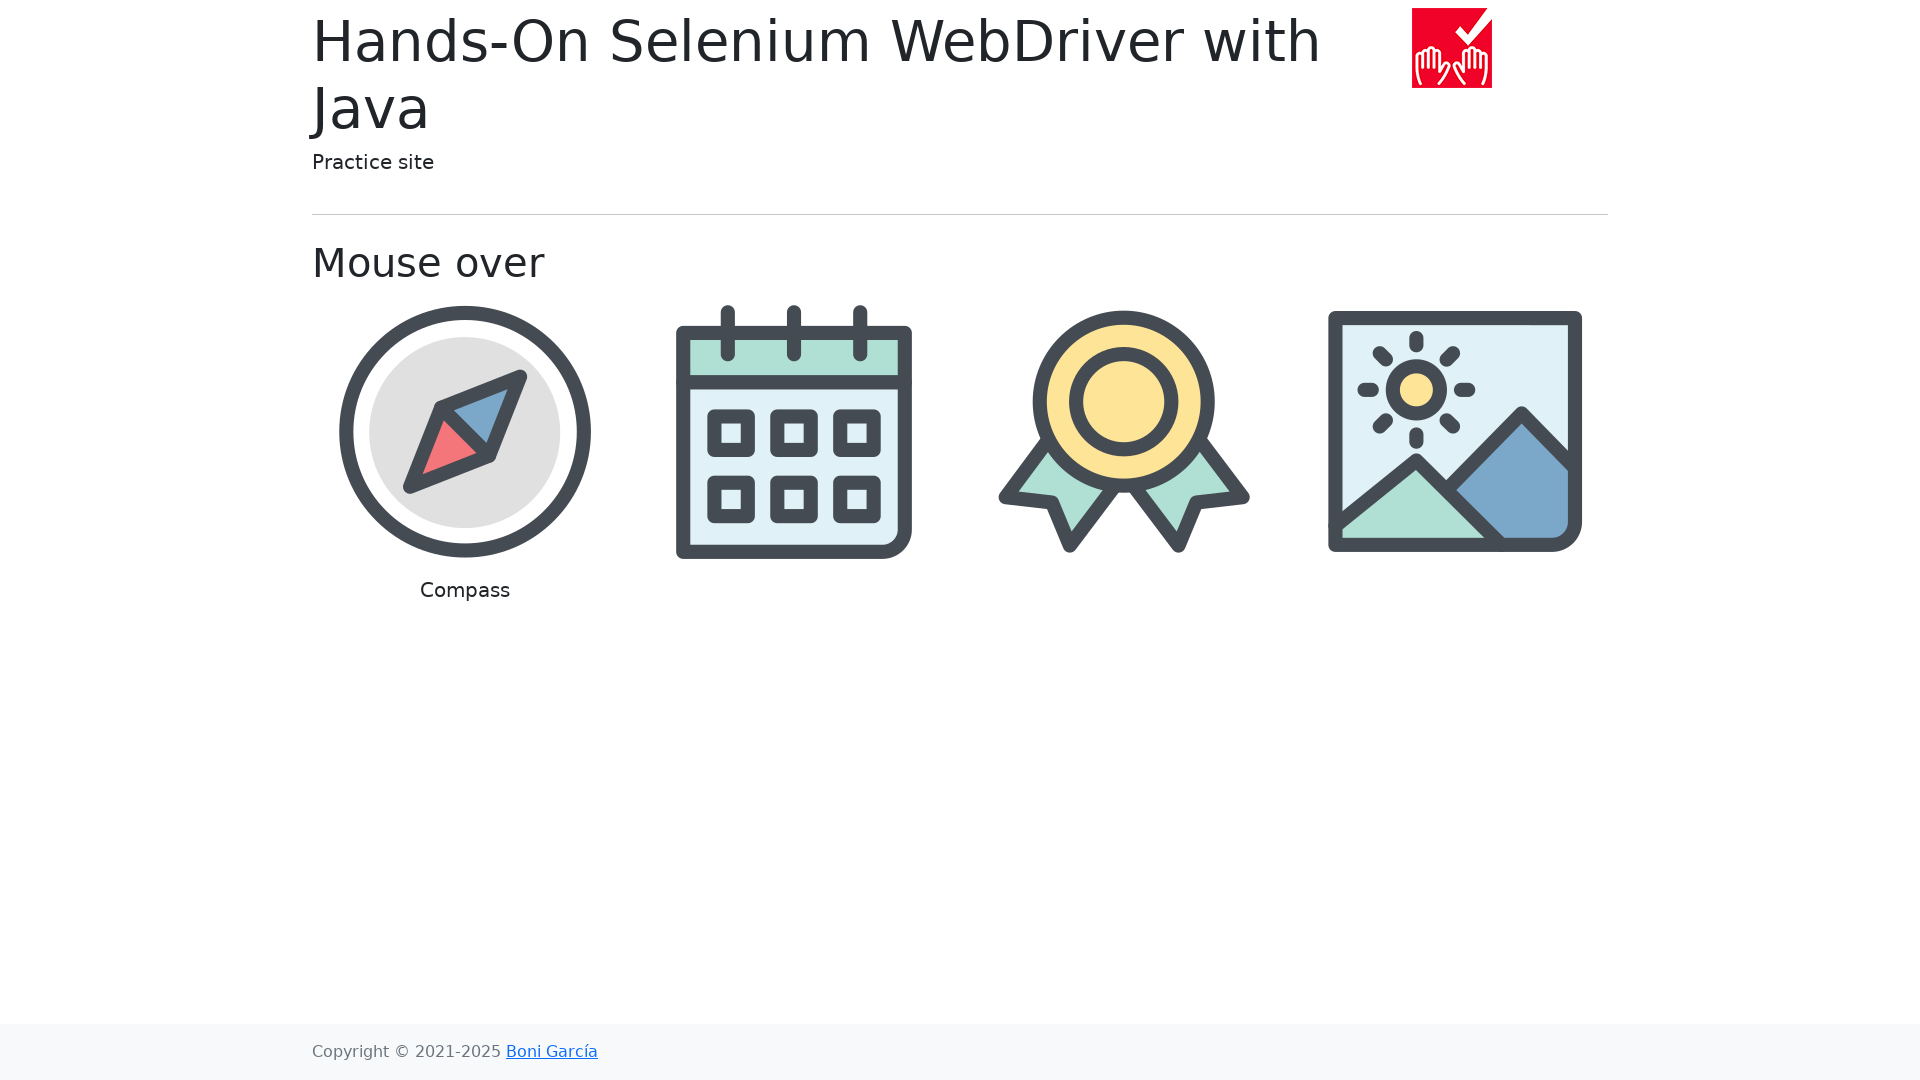